Tests character validation form with only lowercase letters (less than 7 chars), expecting "Invalid Value" result

Starting URL: https://testpages.eviltester.com/styled/apps/7charval/simple7charvalidation.html

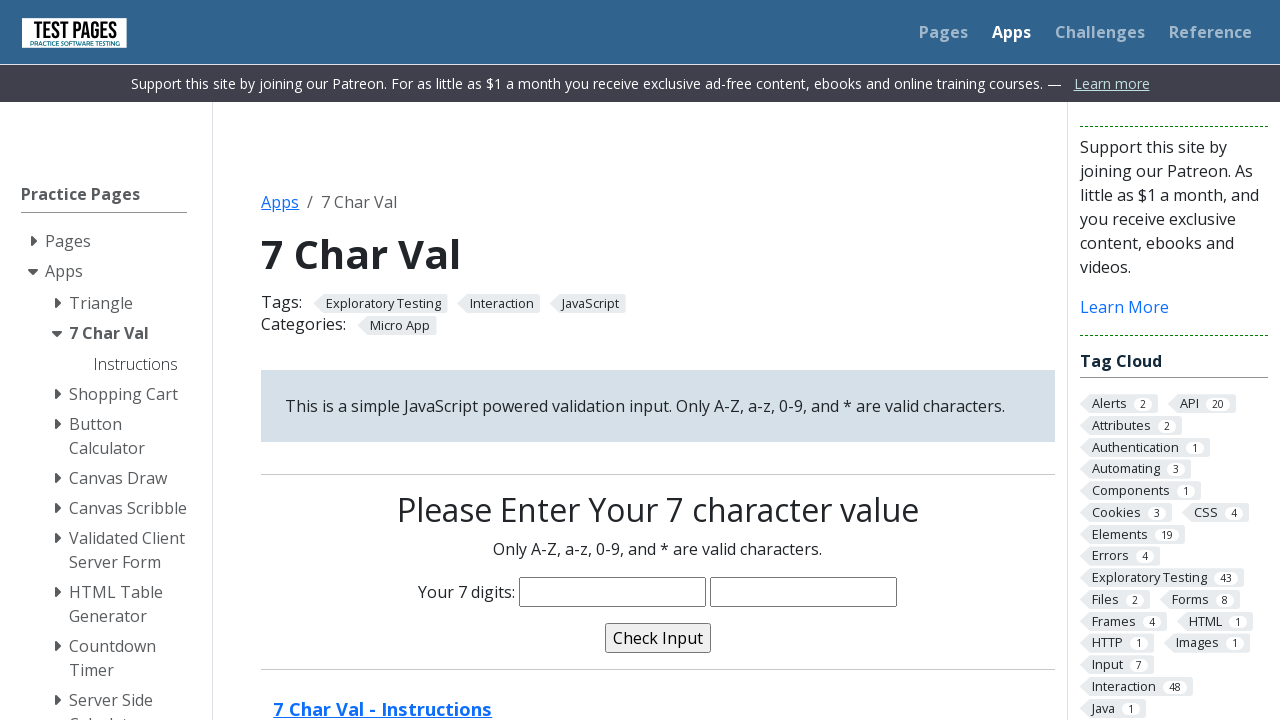

Filled characters field with lowercase letters 'fguyuy' (6 characters, less than 7) on input[name='characters']
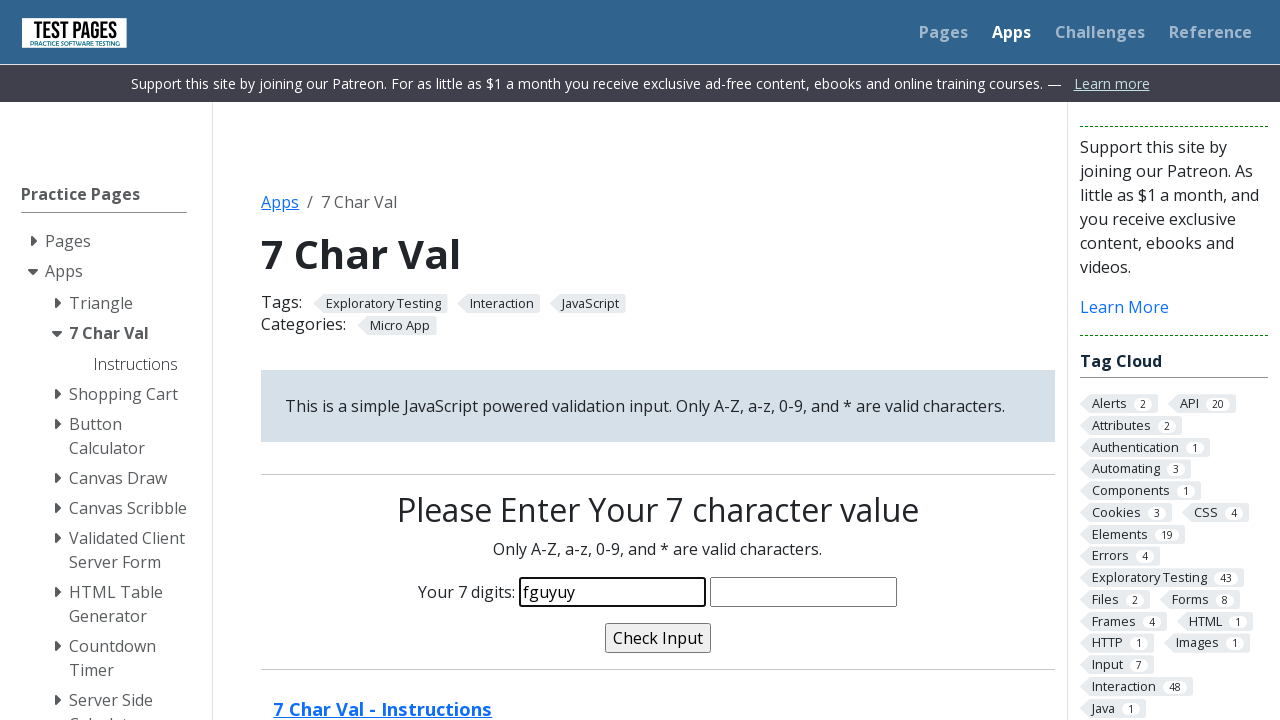

Clicked validate button to submit form at (658, 638) on input[name='validate']
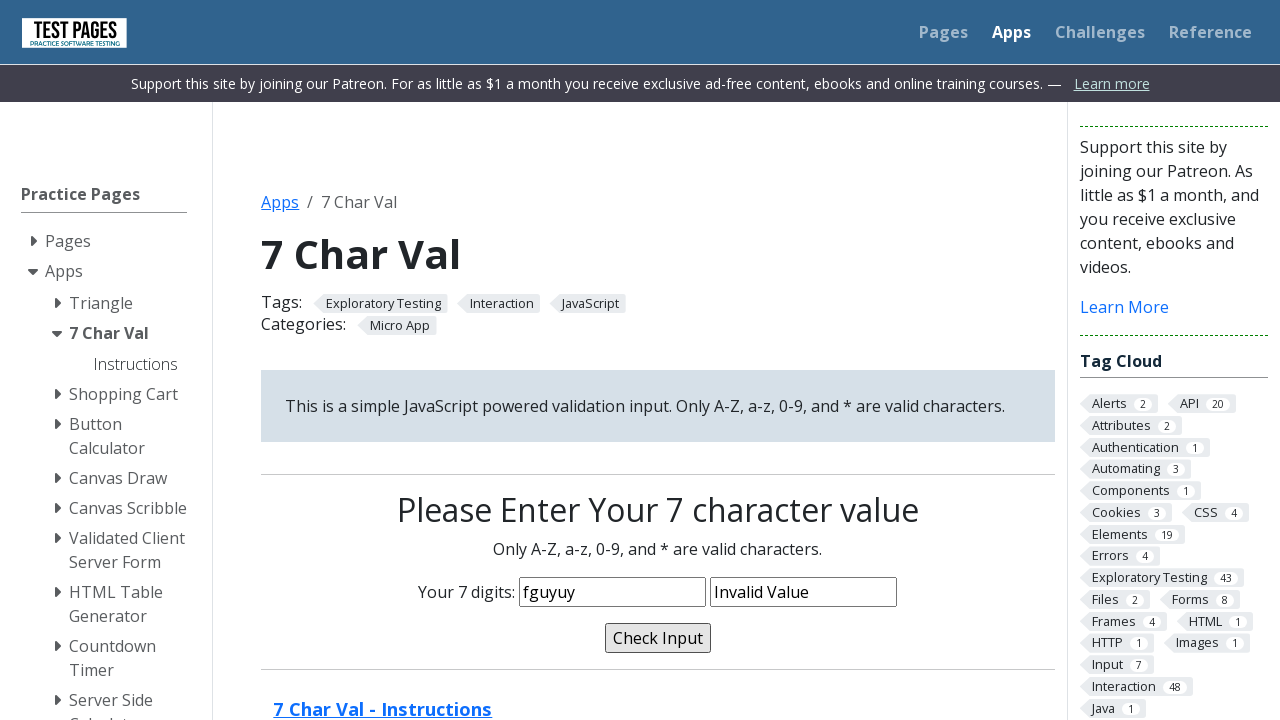

Validation message field appeared after form submission
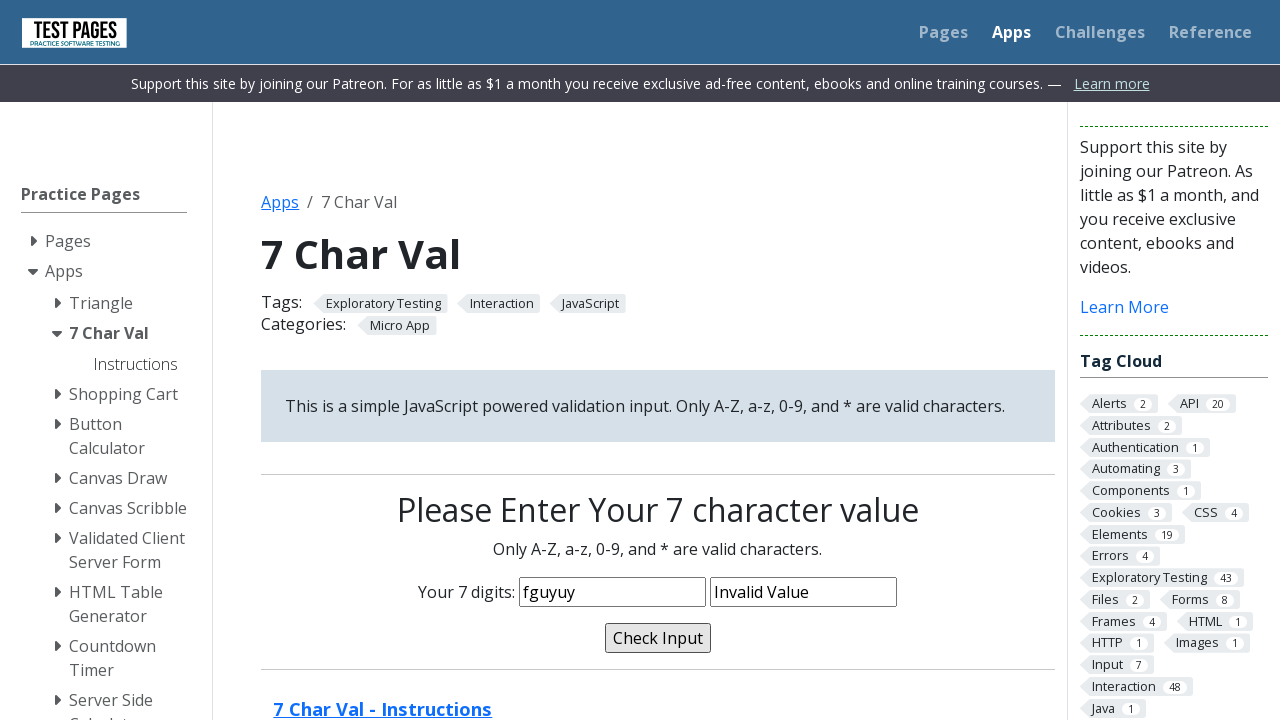

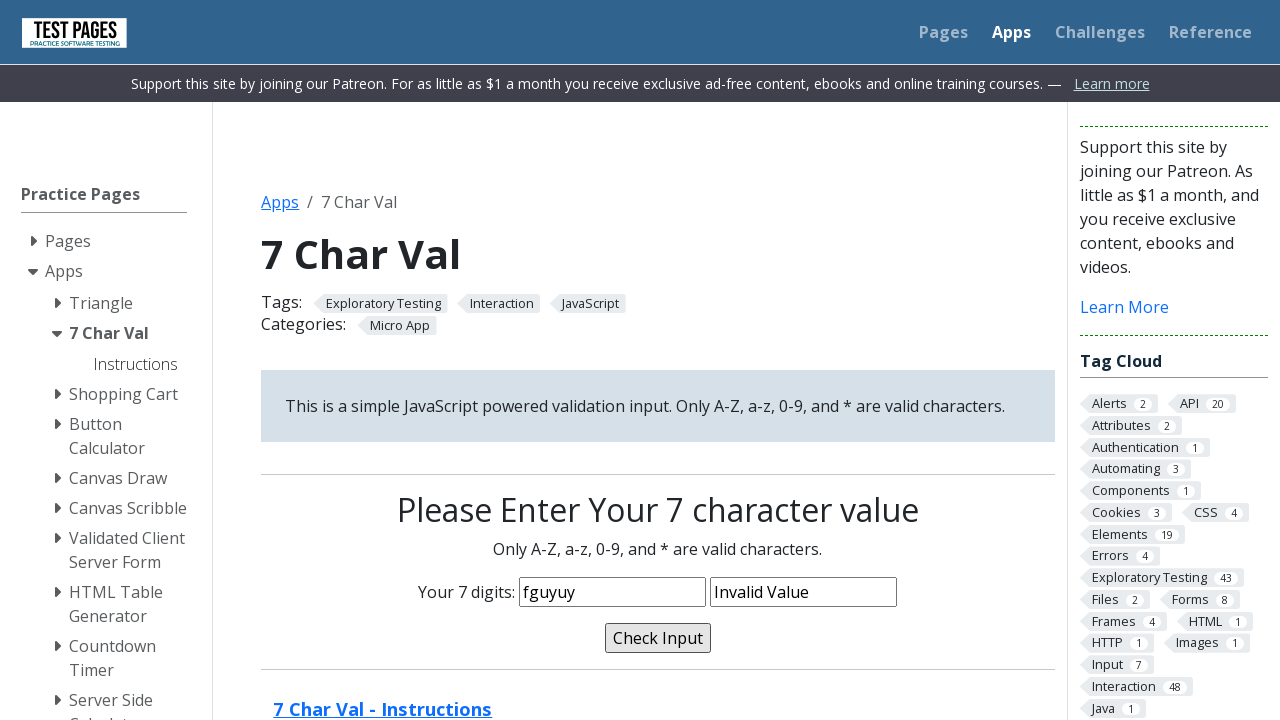